Verifies that the commits count link is visible on the GitHub repository page

Starting URL: https://github.com/SeleniumHQ/selenium

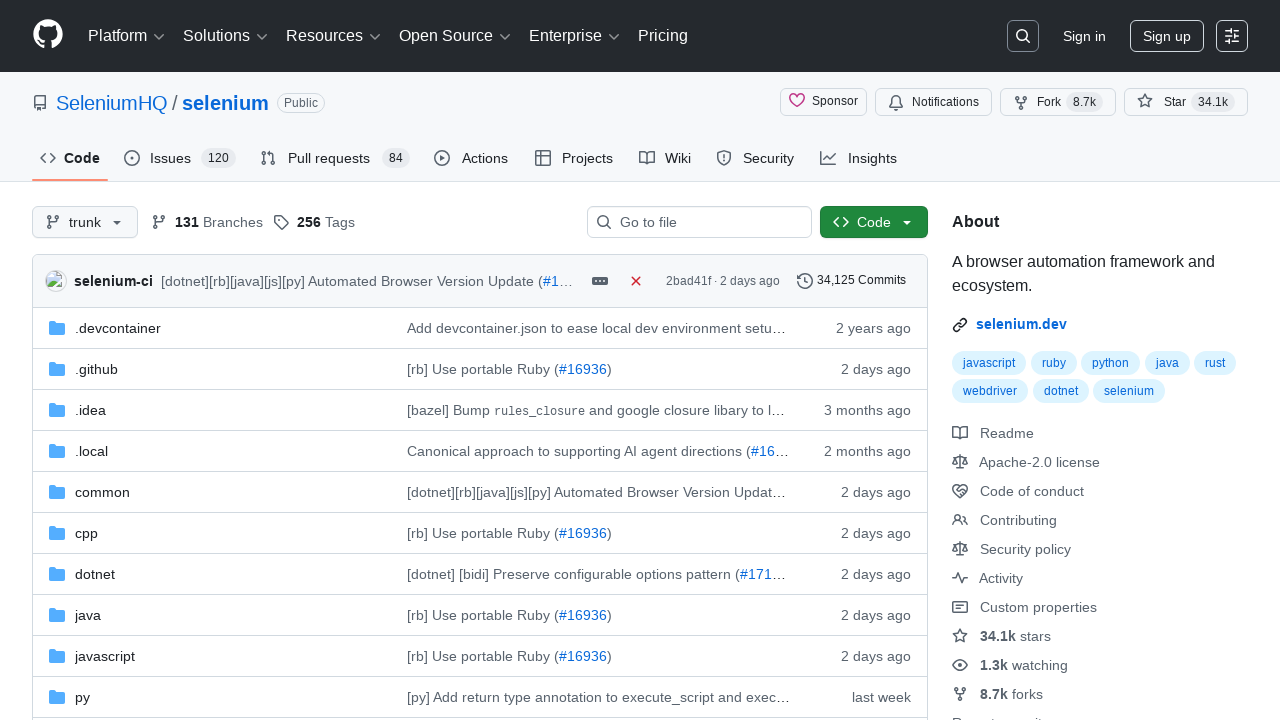

Navigated to GitHub Selenium repository
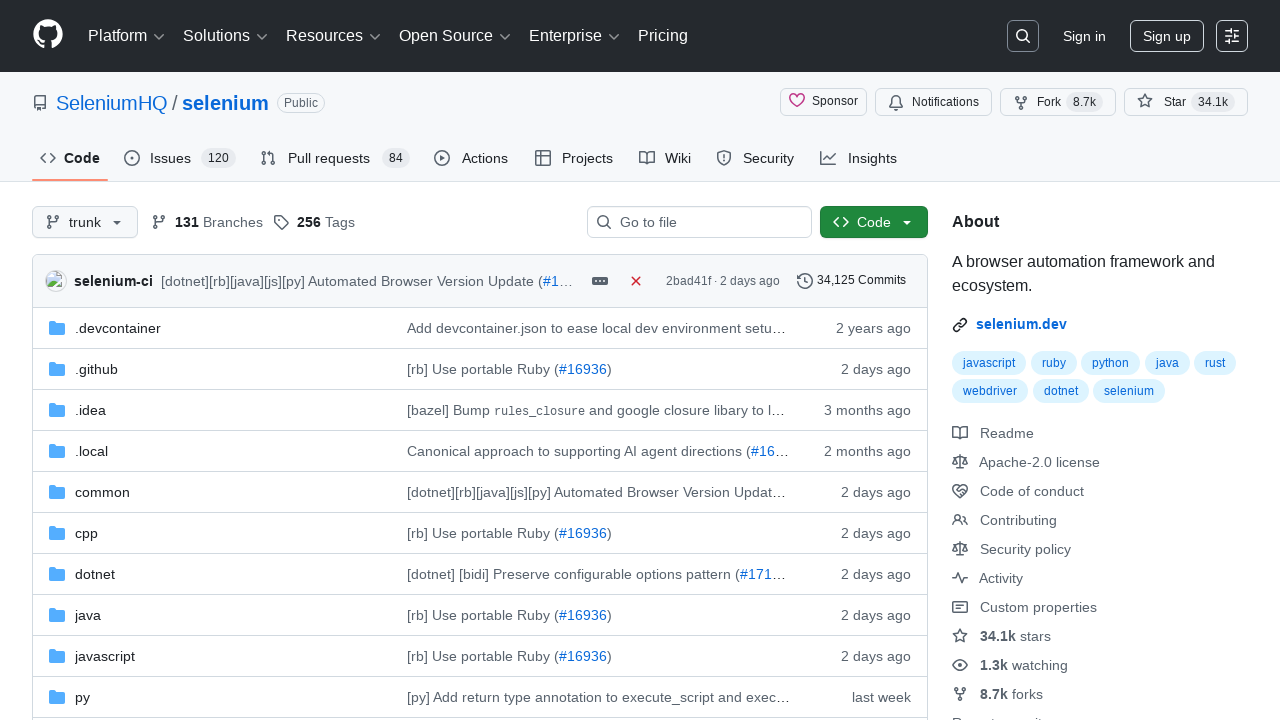

Located commits link element
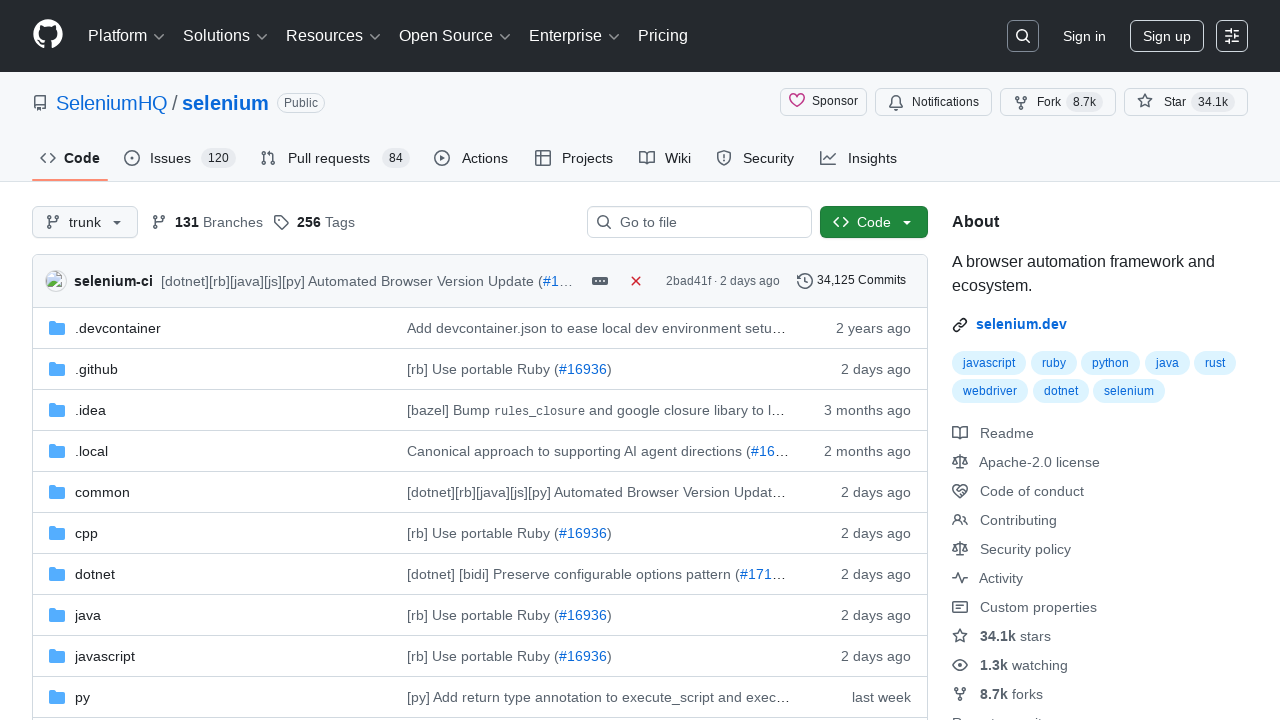

Commits link became visible
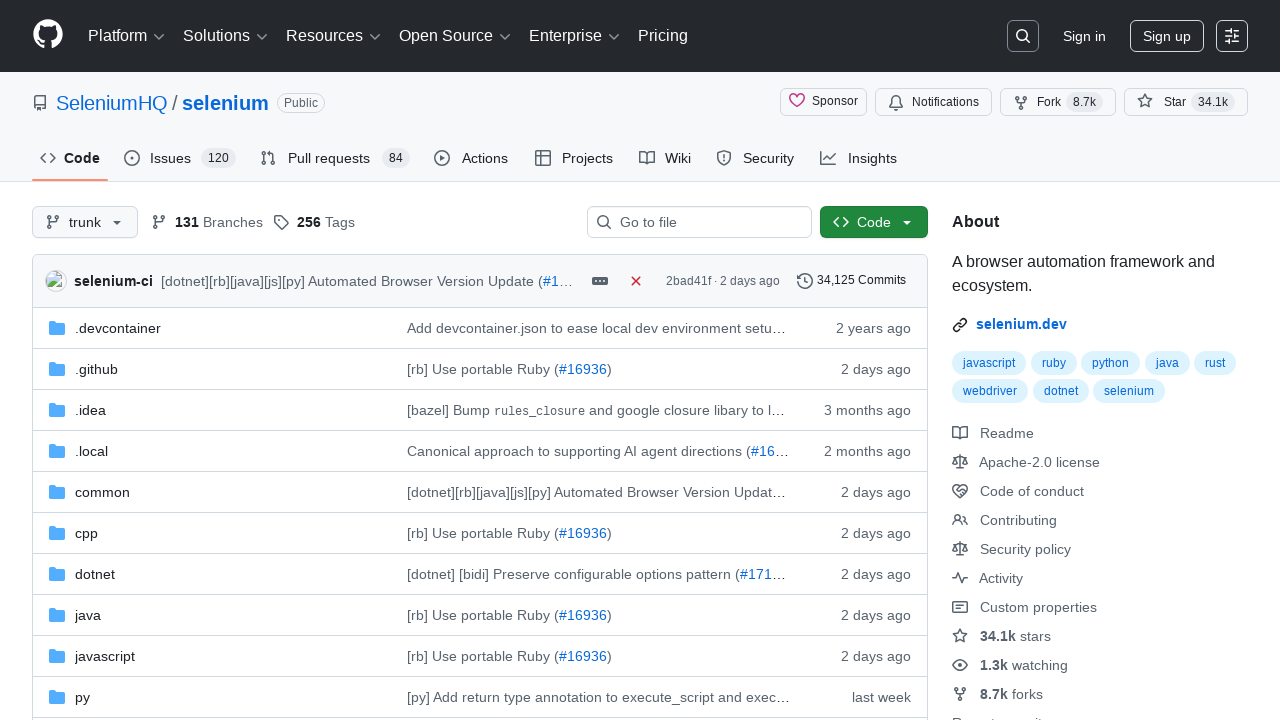

Verified commits link is visible on the repository page
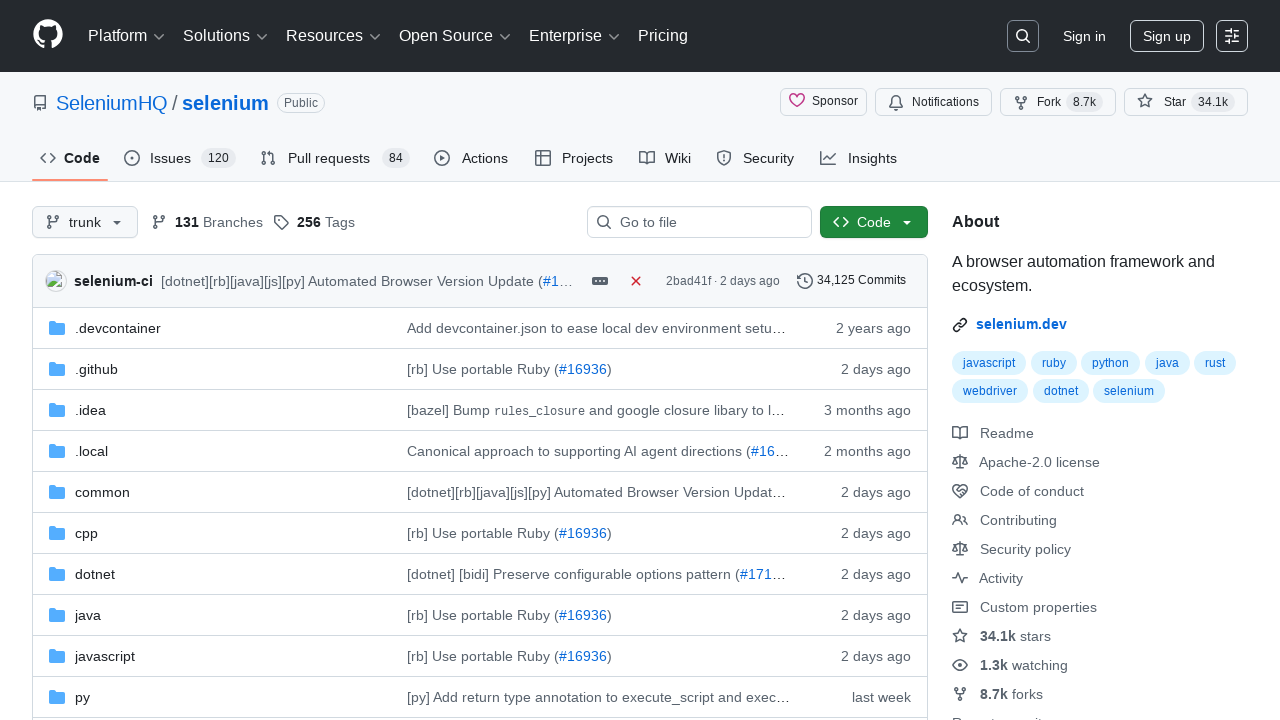

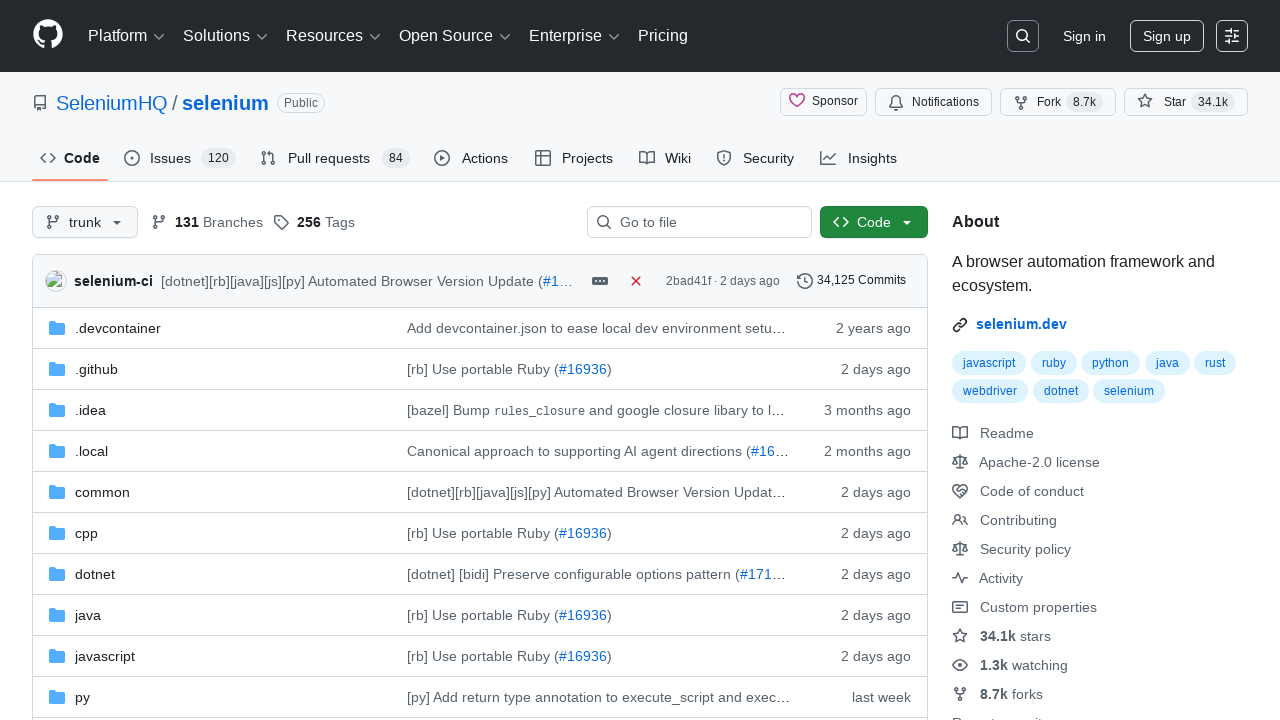